Demonstrates page scrolling functionality by navigating to W3Schools HTML tutorial page, locating a quiz button element, and scrolling to the bottom of the page using JavaScript execution.

Starting URL: https://www.w3schools.com/html/default.asp

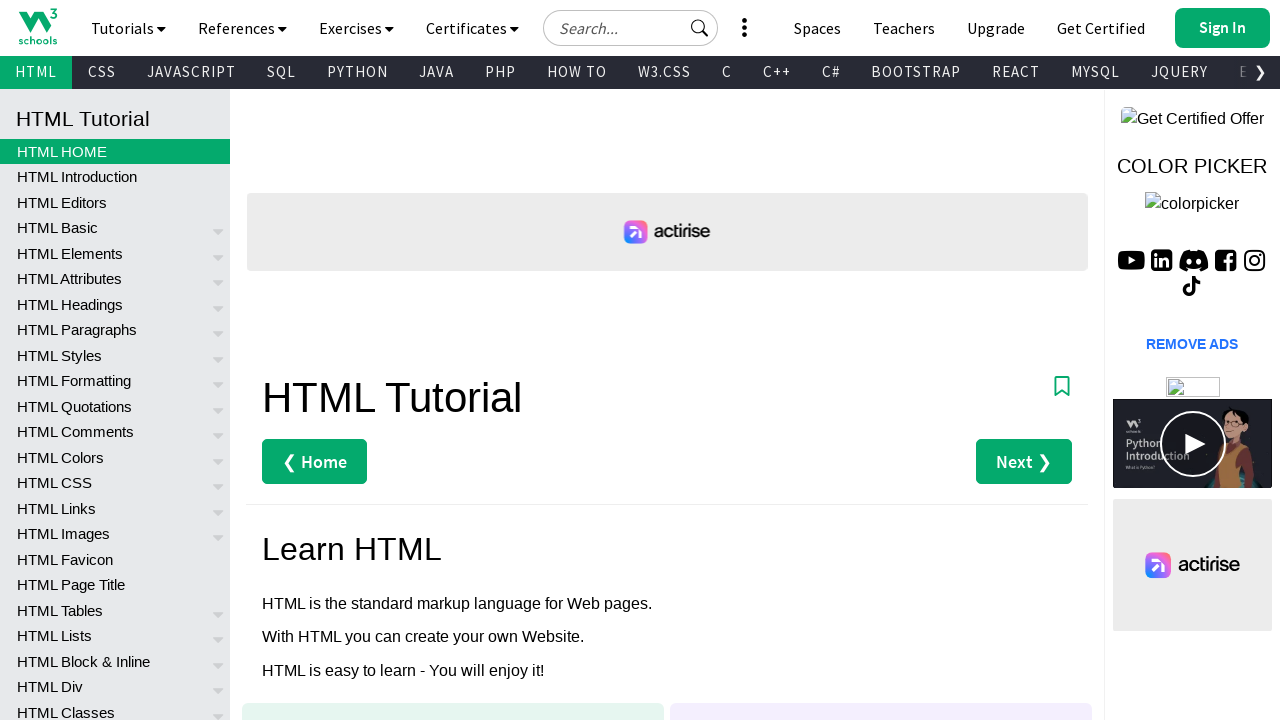

Navigated to W3Schools HTML tutorial page
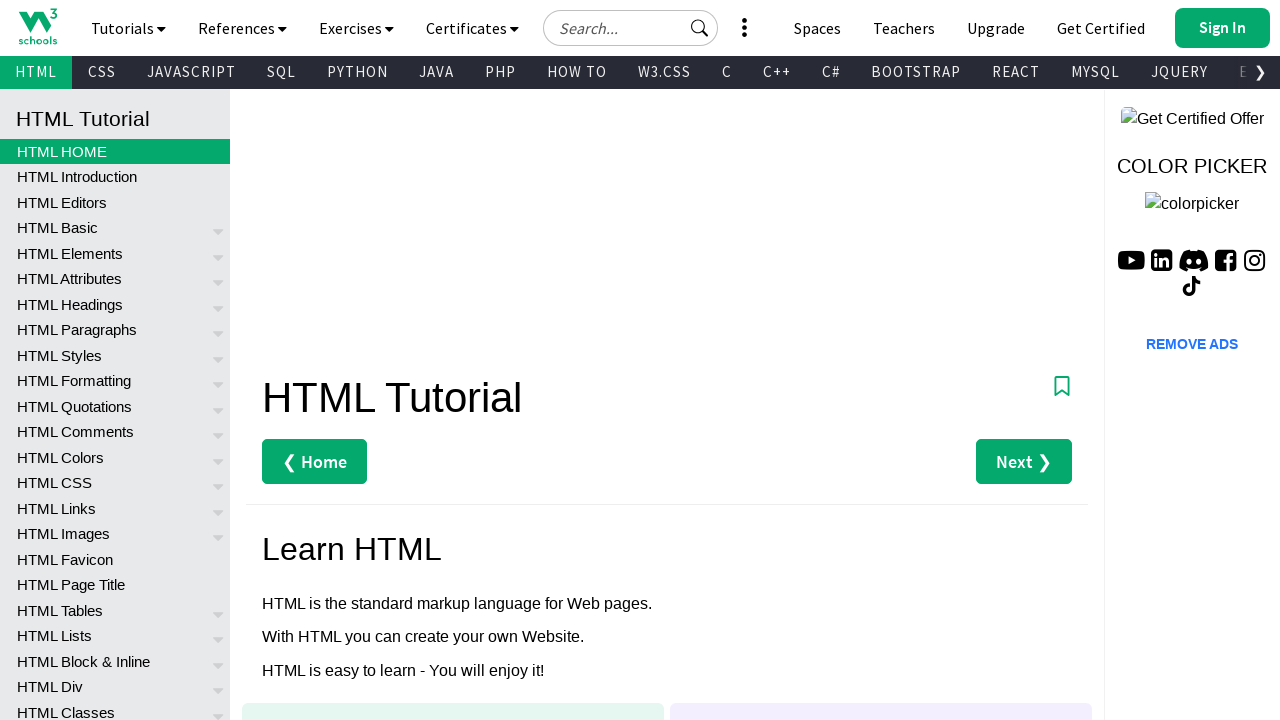

Located and waited for quiz button element to appear
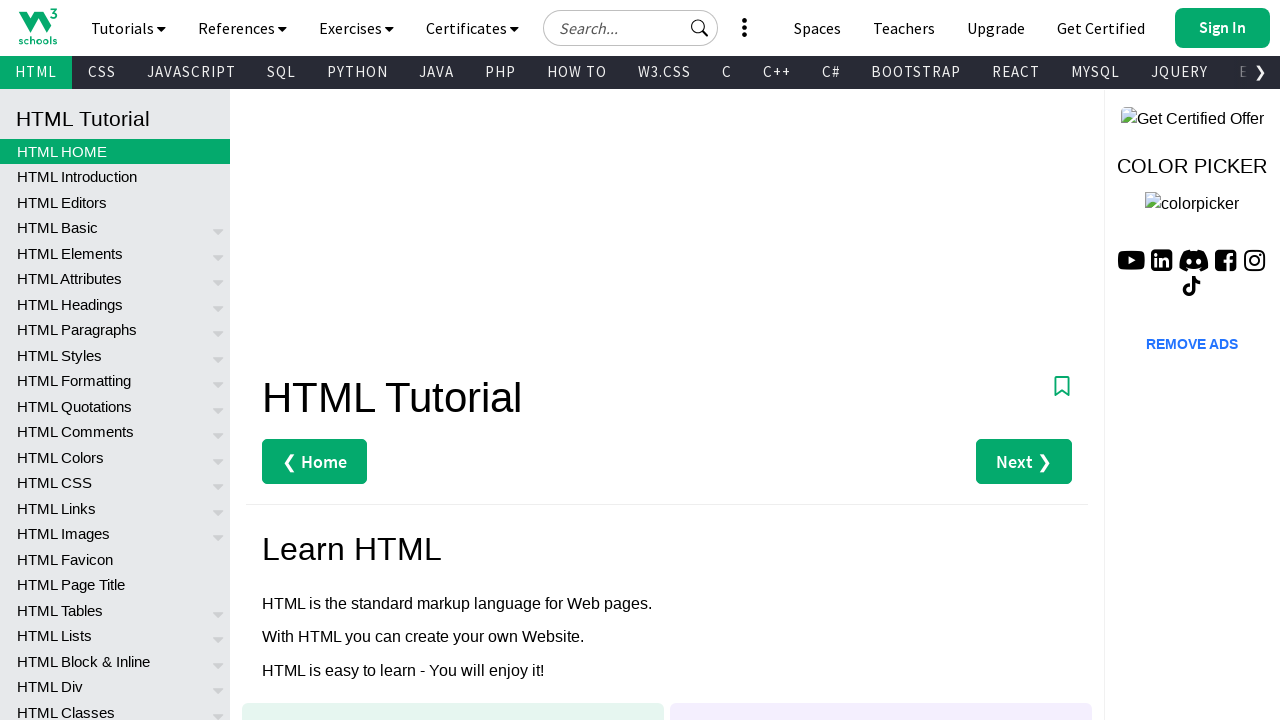

Scrolled to the bottom of the page using JavaScript
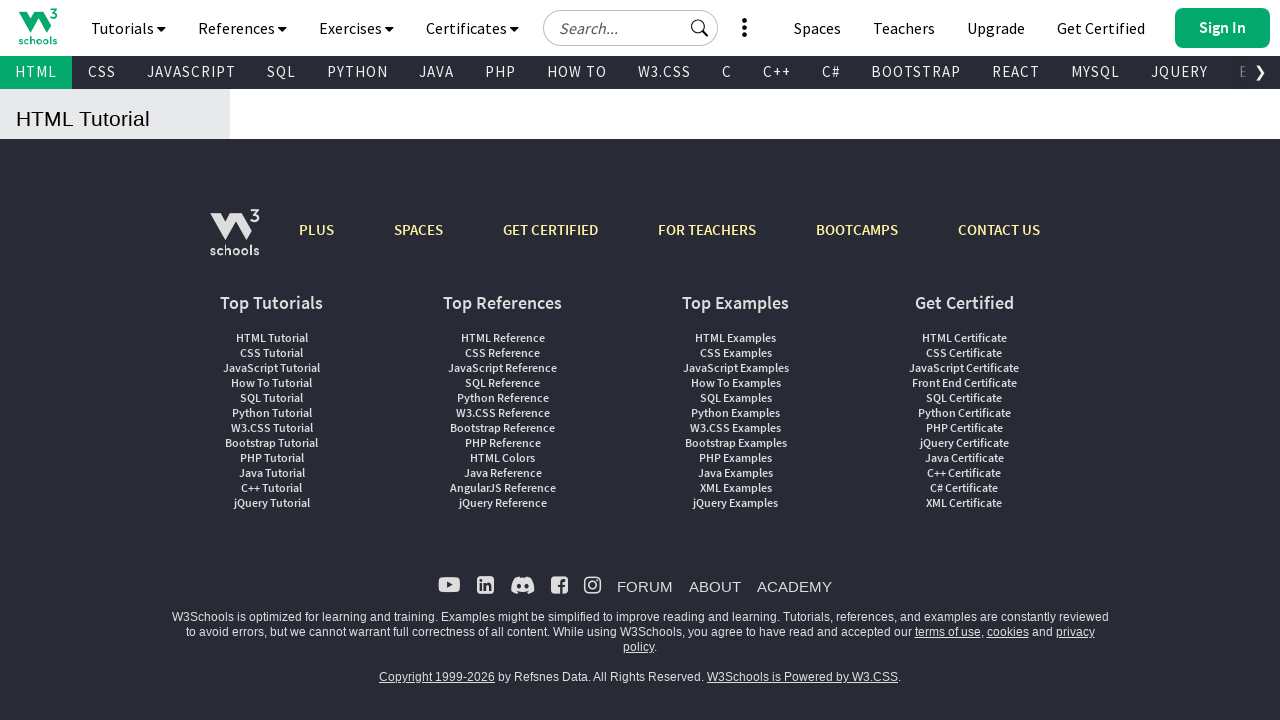

Waited for scroll animation to complete
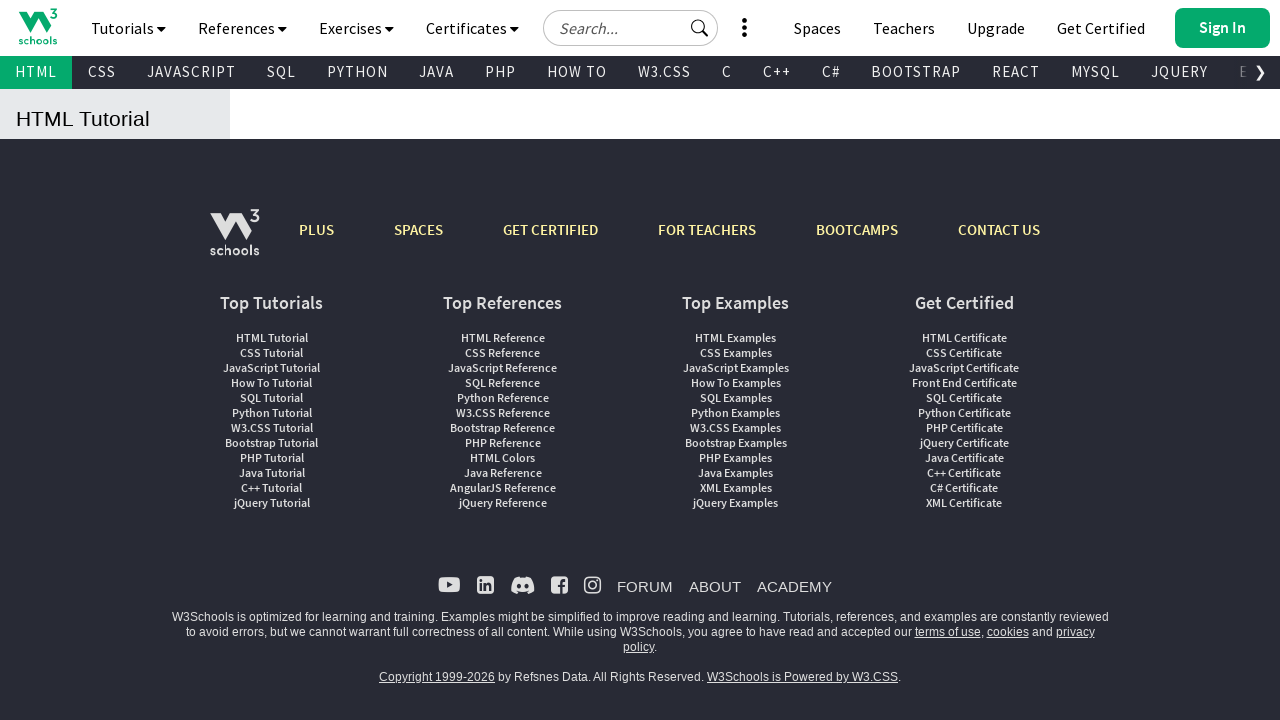

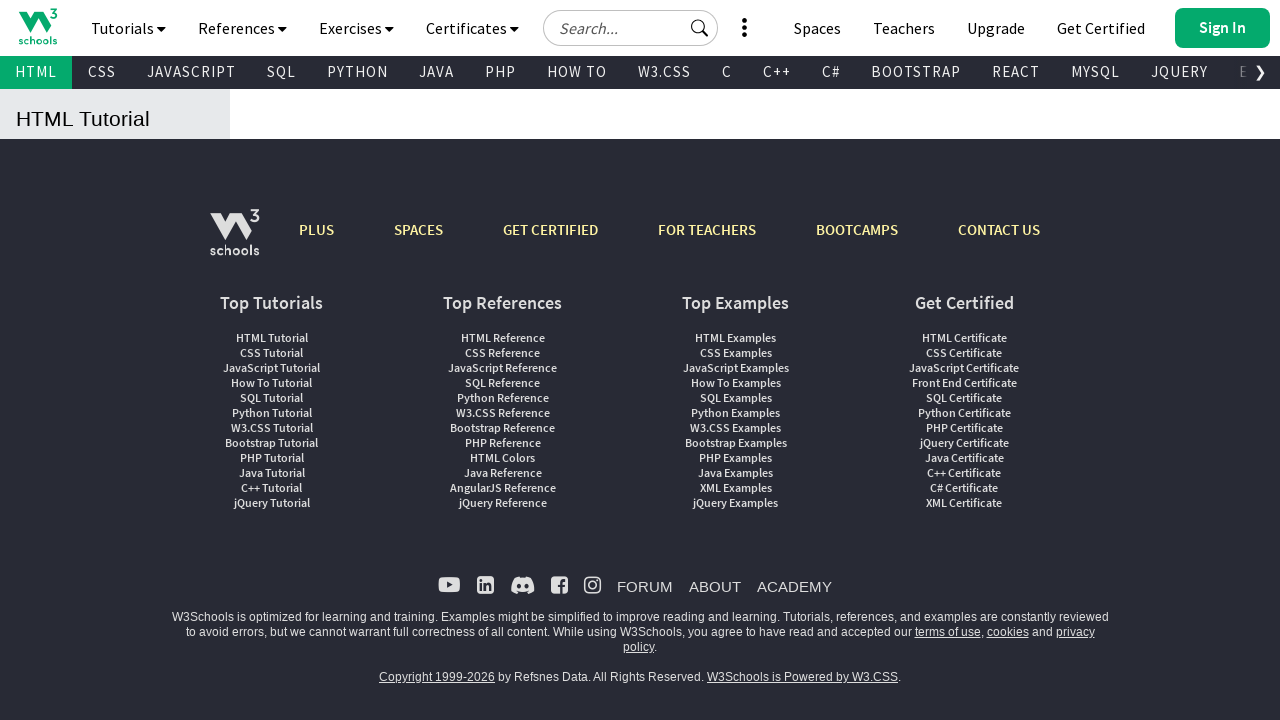